Tests the dynamic option setting and matrix transformation functionality on a Korean statistics website by configuring vehicle type filters, period selections, and applying matrix pivot operations within an iframe.

Starting URL: https://stat.eseoul.go.kr/statHtml/statHtml.do?orgId=201&tblId=DT_201004_I020004&conn_path=I2&obj_var_id=&up_itm_id=

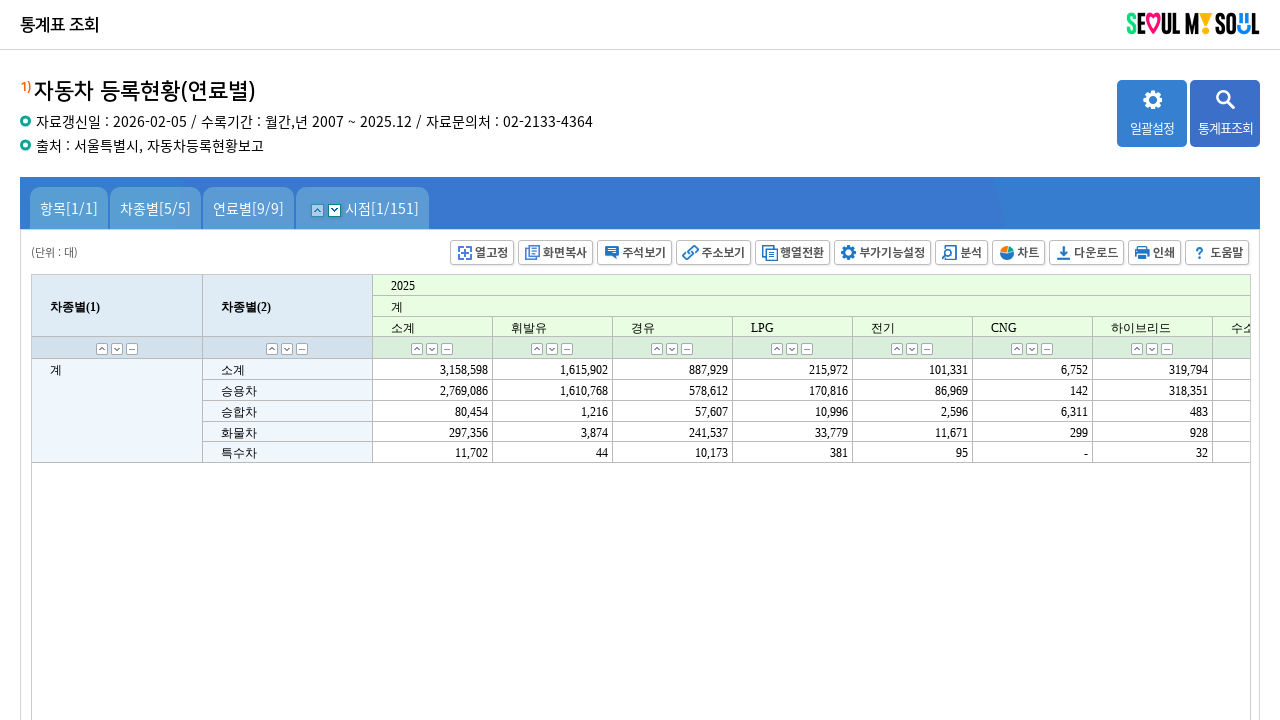

Waited 1 second for page initialization
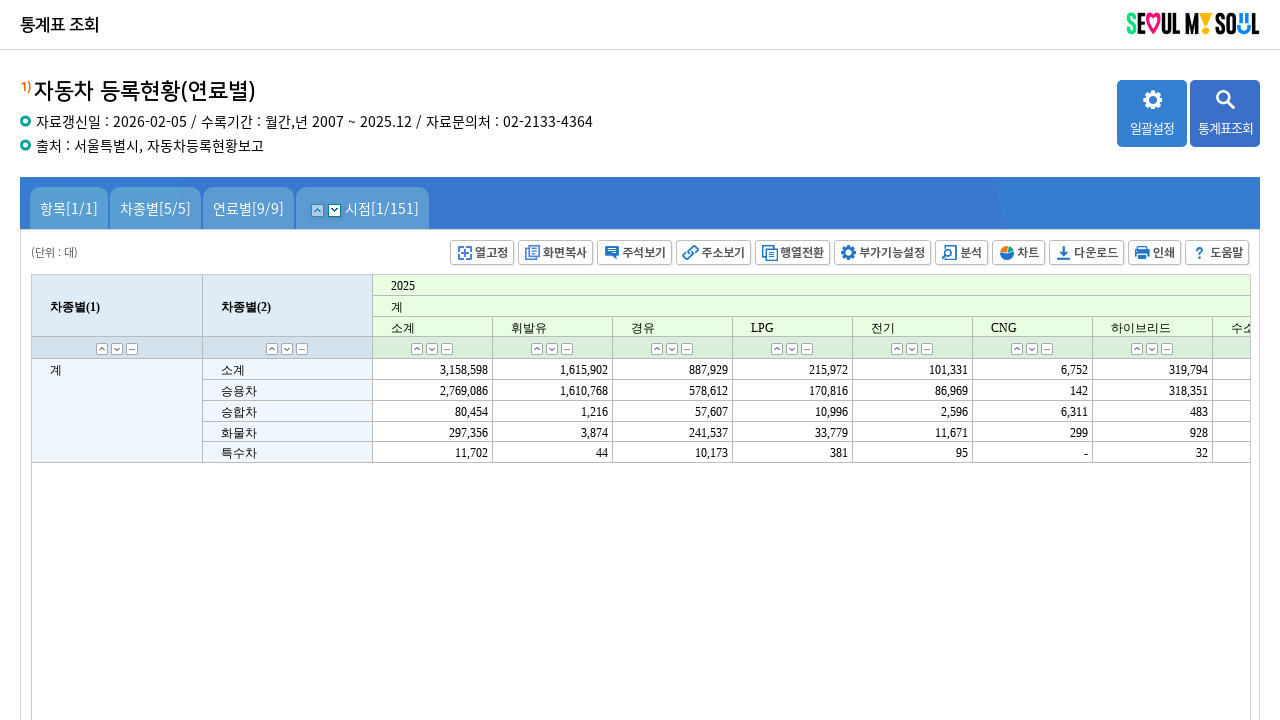

Clicked settings button to open configuration dialog at (1152, 113) on #header > div > div.titleRight > a.btnStaSet
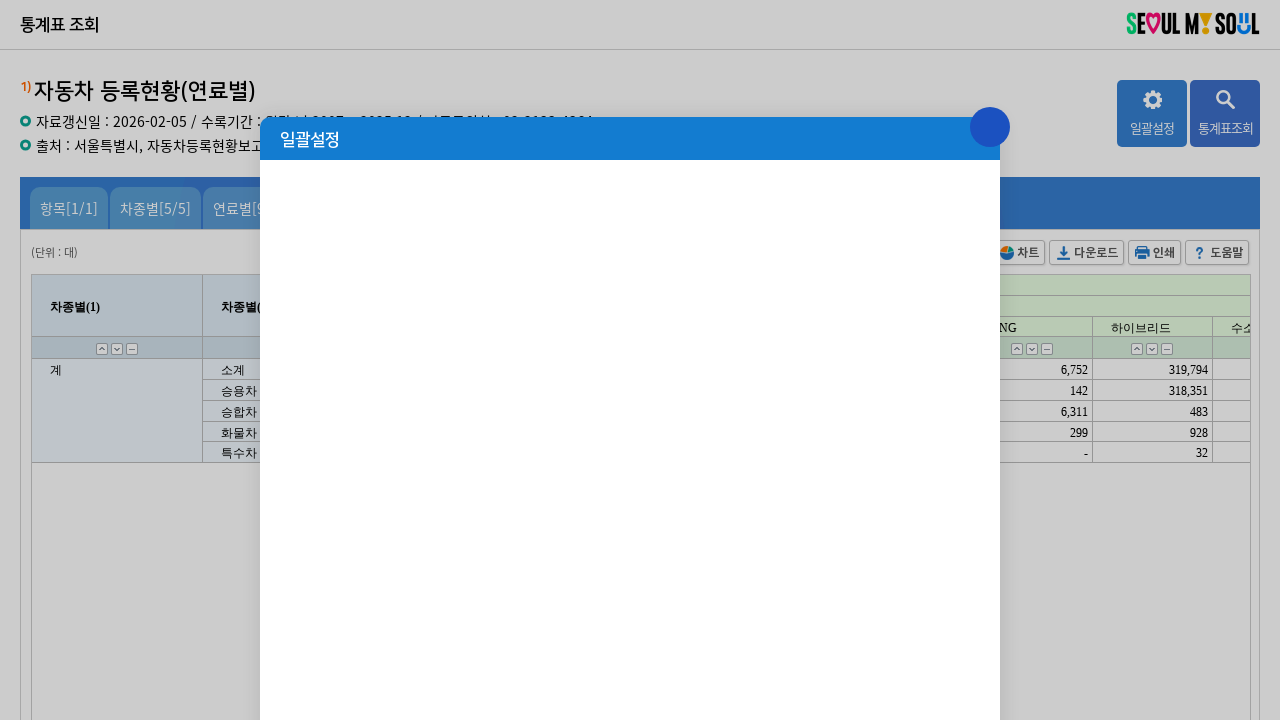

Waited for settings dialog to load
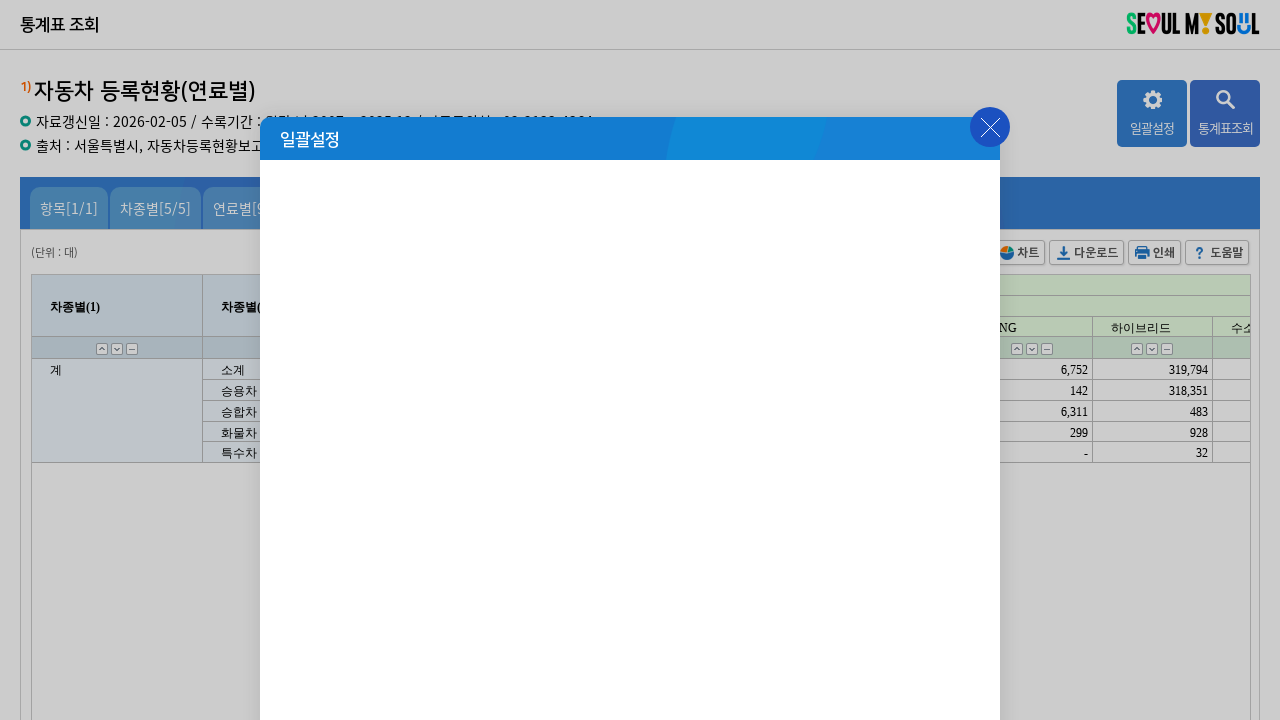

Located iframe for dynamic option setting
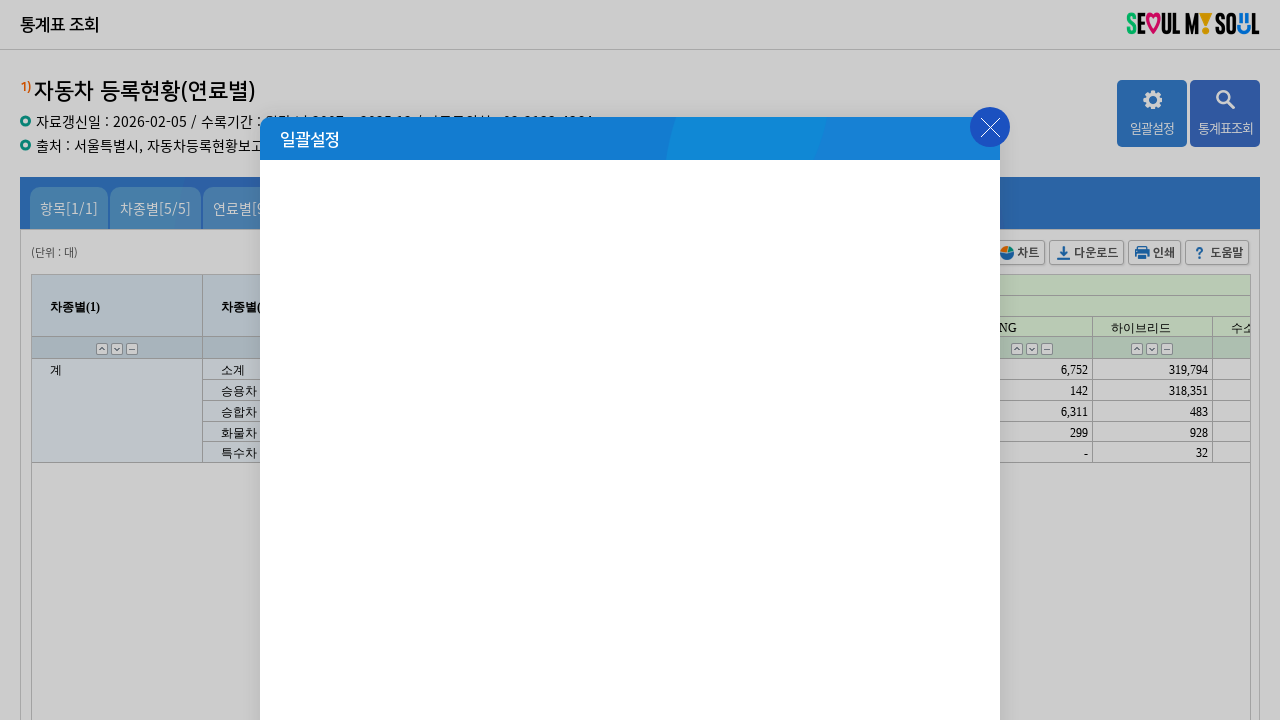

Clicked delete button to remove initial car variable at (624, 360) on #ifrSearchDetail >> internal:control=enter-frame >> xpath=//*[@id="ifr_pop_selec
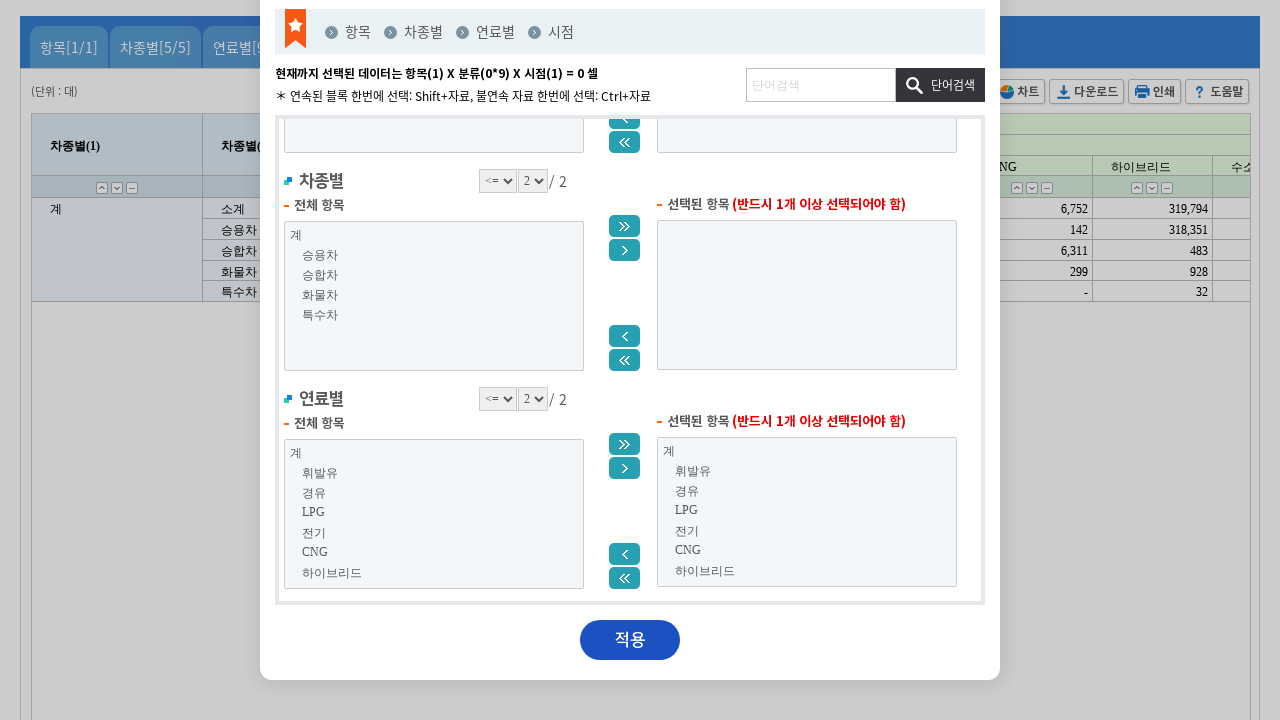

Waited for car variable deletion to complete
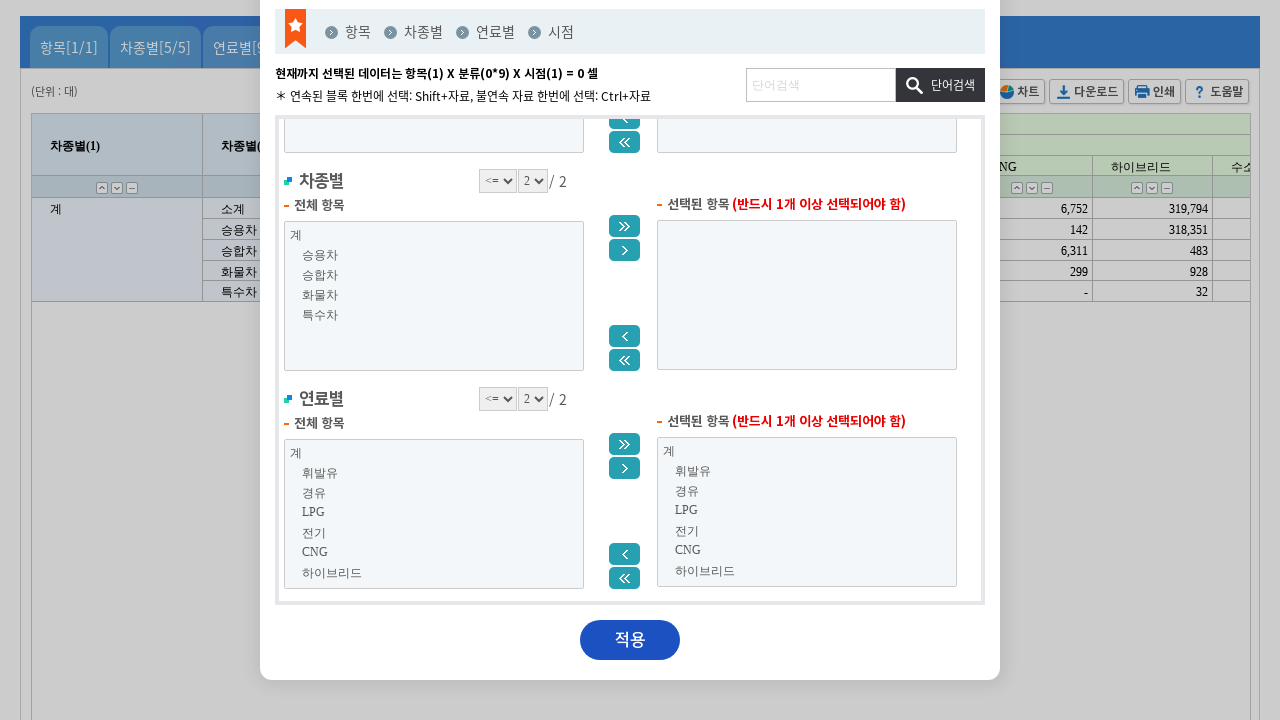

Selected all car types from dropdown filter on #ifrSearchDetail >> internal:control=enter-frame >> #selectLeft_1
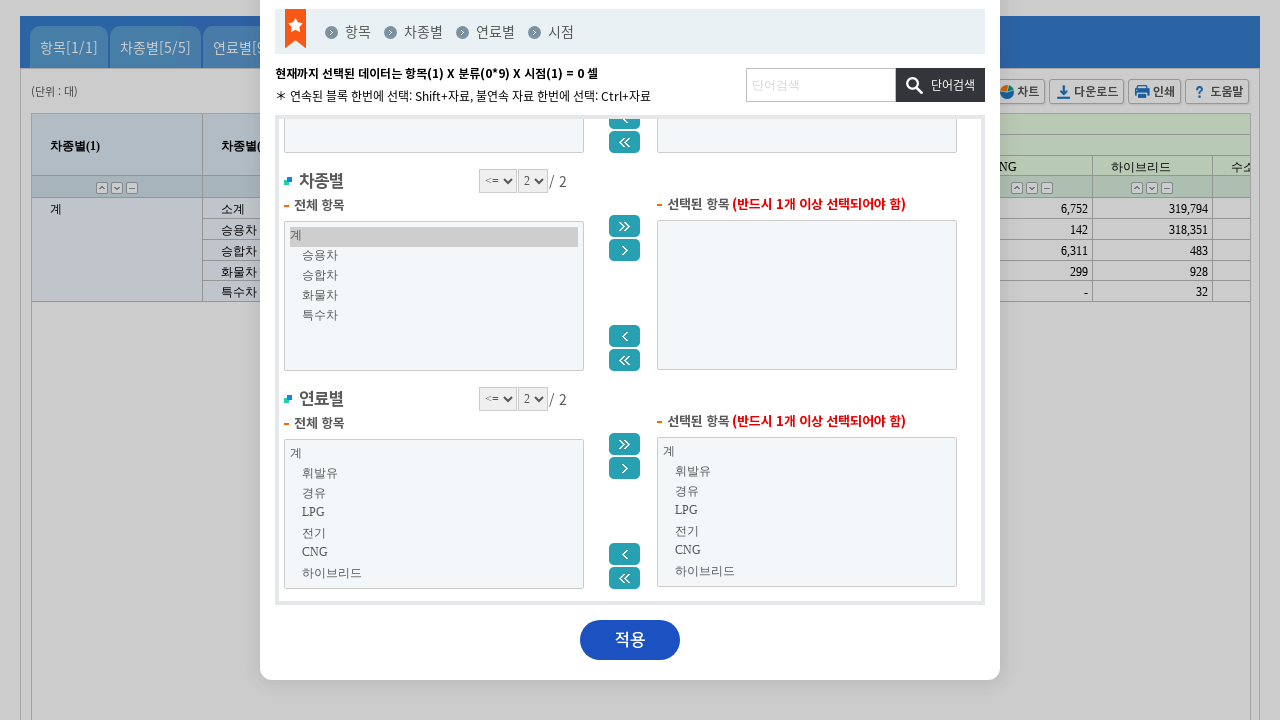

Waited for dropdown selection to register
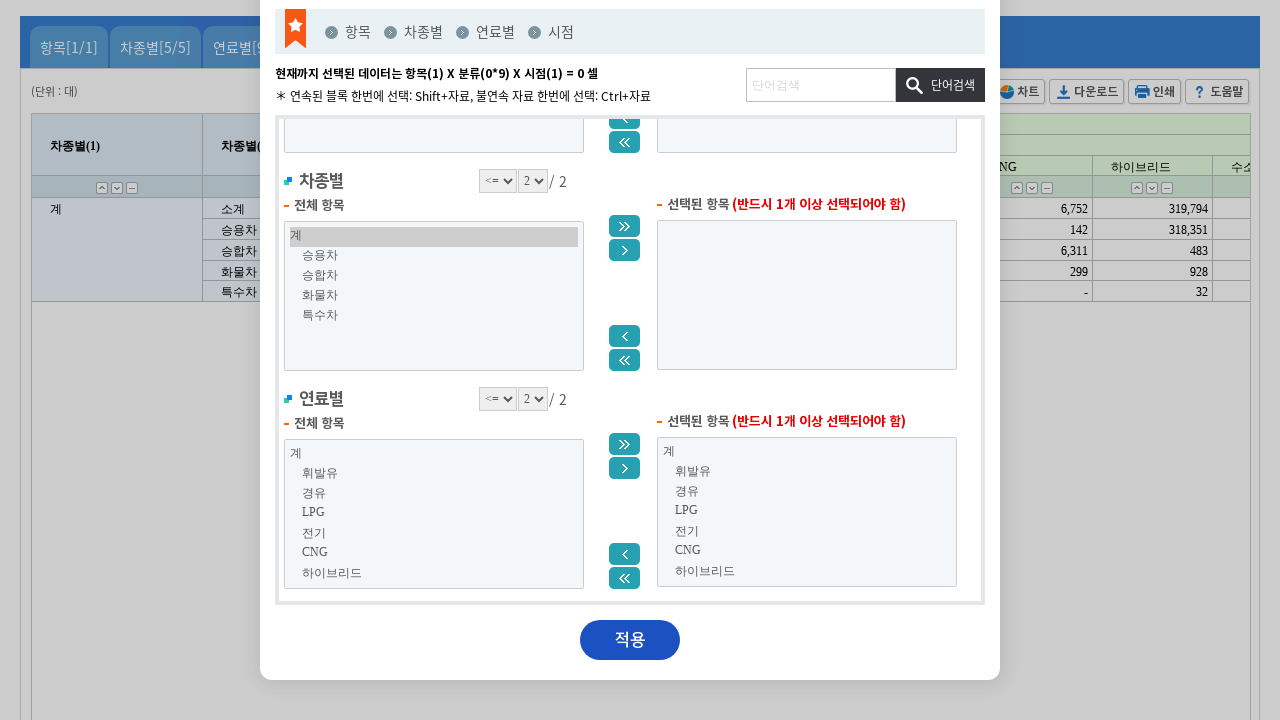

Clicked add button to include all car types in selection at (624, 250) on #ifrSearchDetail >> internal:control=enter-frame >> xpath=//*[@id="ifr_pop_selec
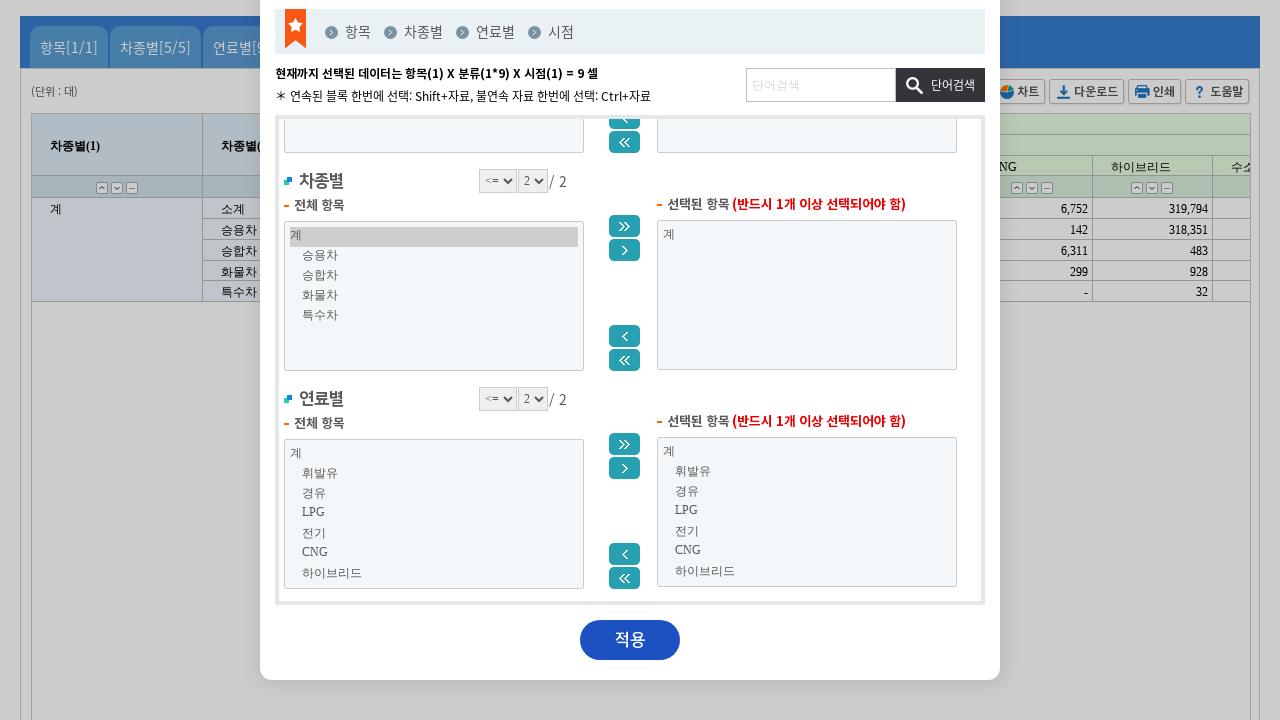

Waited for all car types to be added
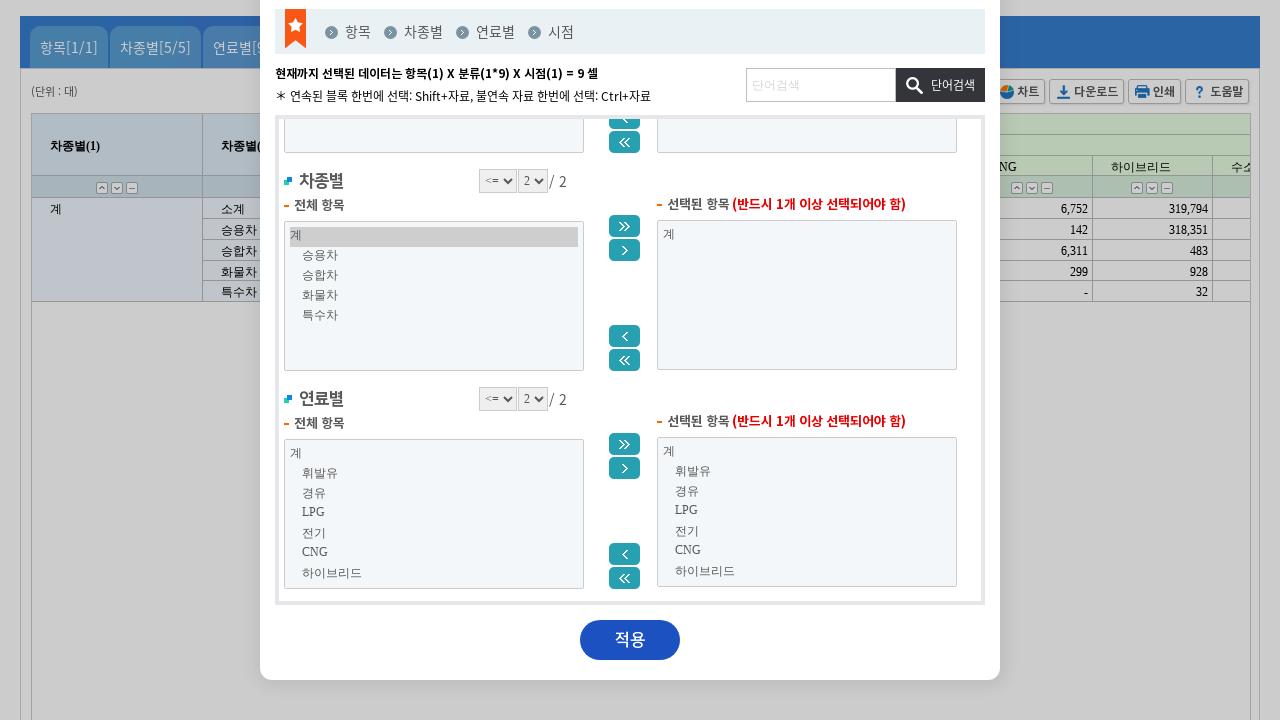

Clicked add button to include all time periods in selection at (624, 496) on #ifrSearchDetail >> internal:control=enter-frame >> xpath=//*[@id="ifr_pop_selec
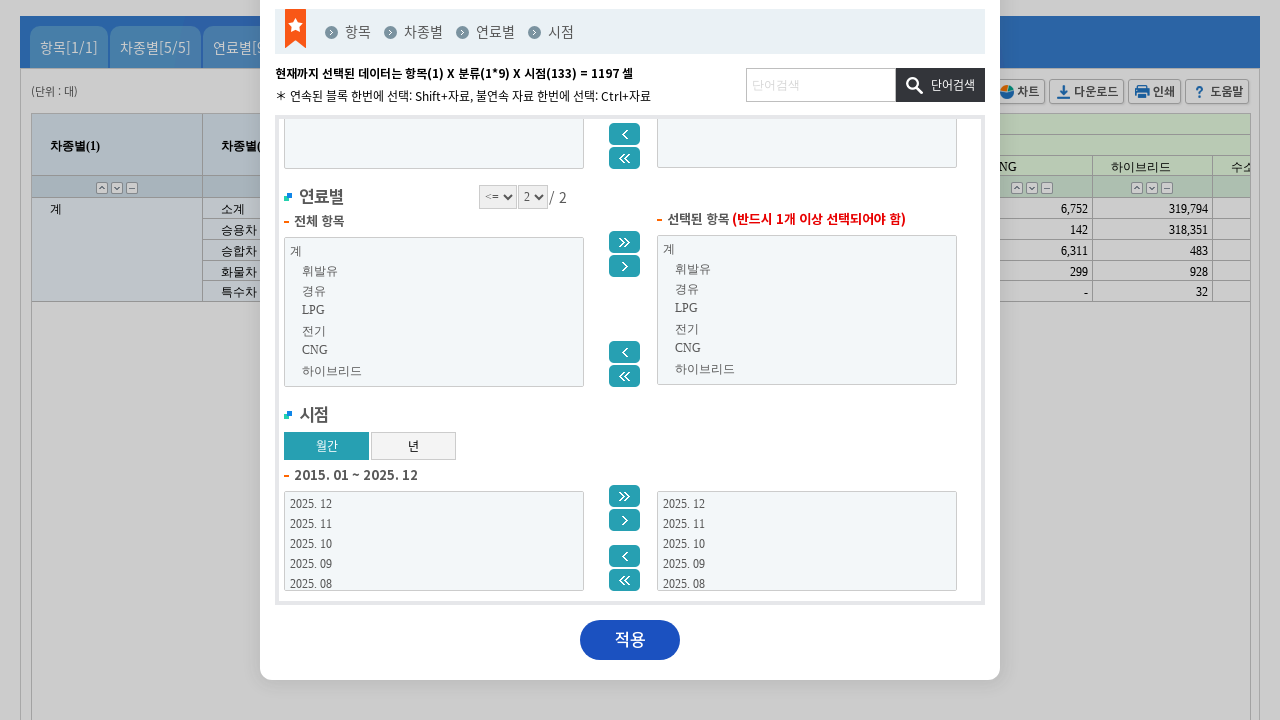

Waited for all periods to be added
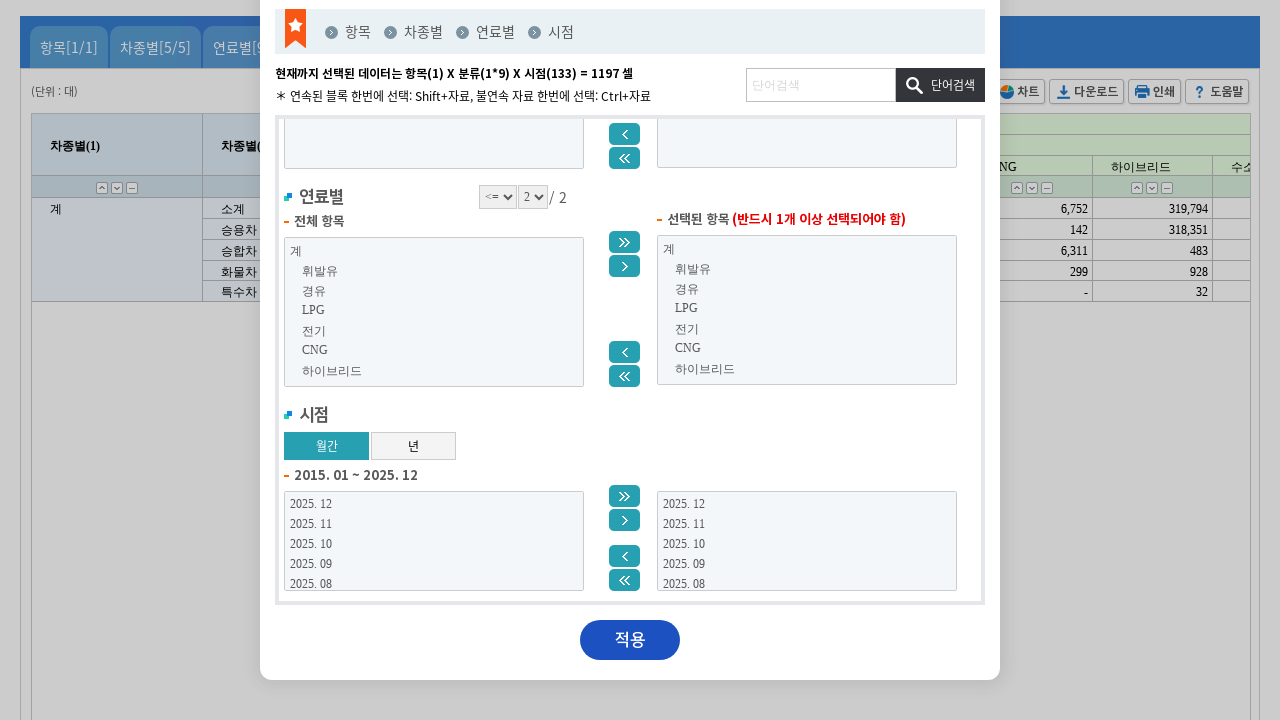

Clicked apply button to confirm dynamic option settings at (630, 640) on #ifrSearchDetail >> internal:control=enter-frame >> xpath=//*[@id="ifr_pop_selec
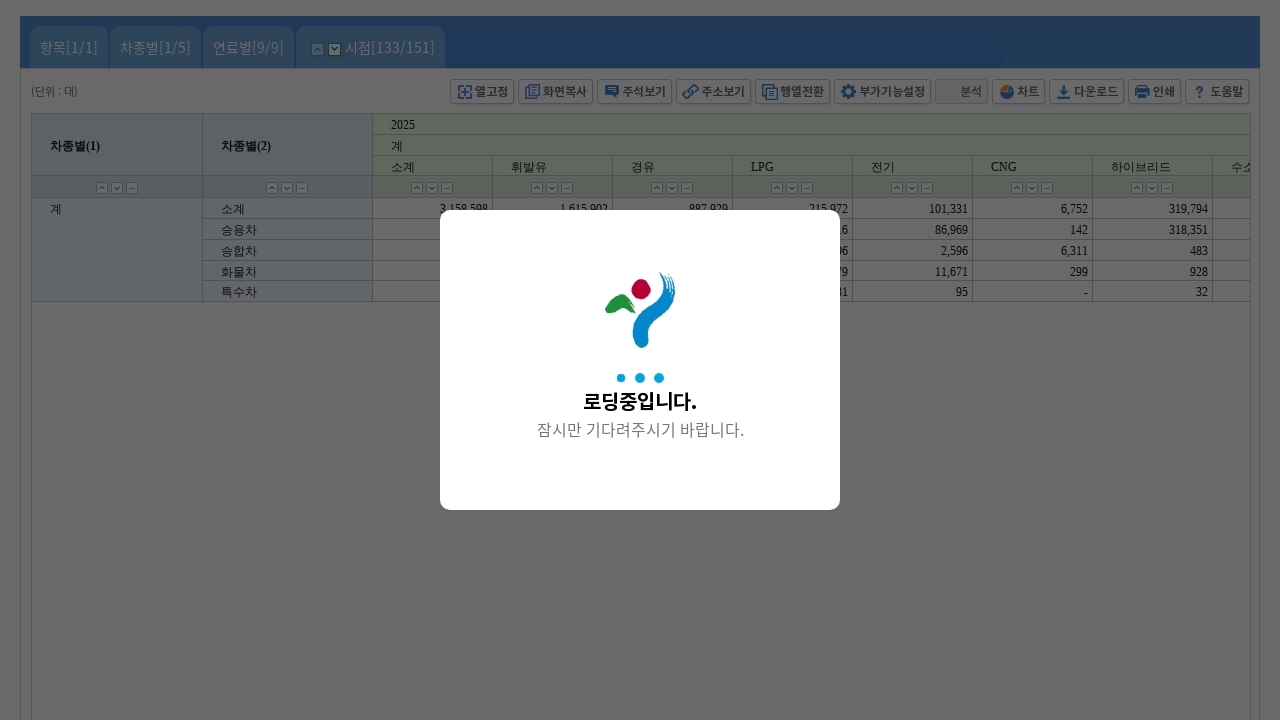

Waited for settings to be applied and dialog to close
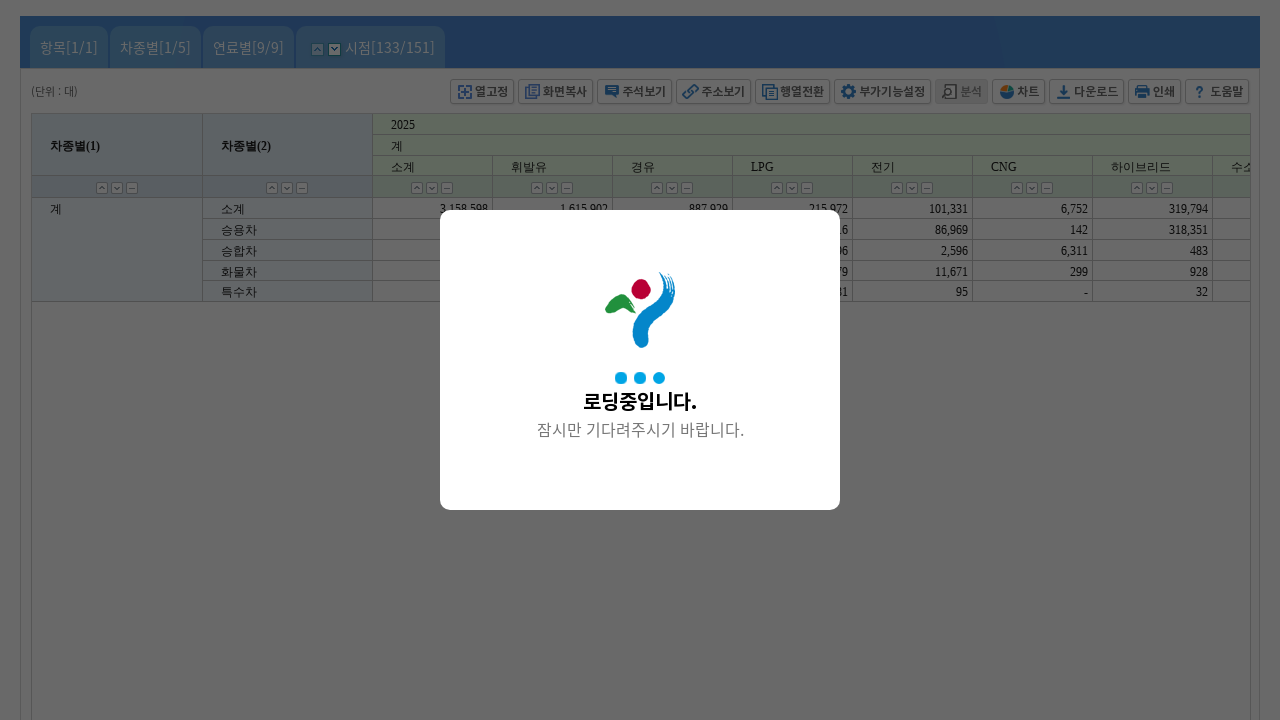

Clicked matrix transformation button to open pivot dialog at (792, 252) on xpath=//*[@id="ico_swap"]/a
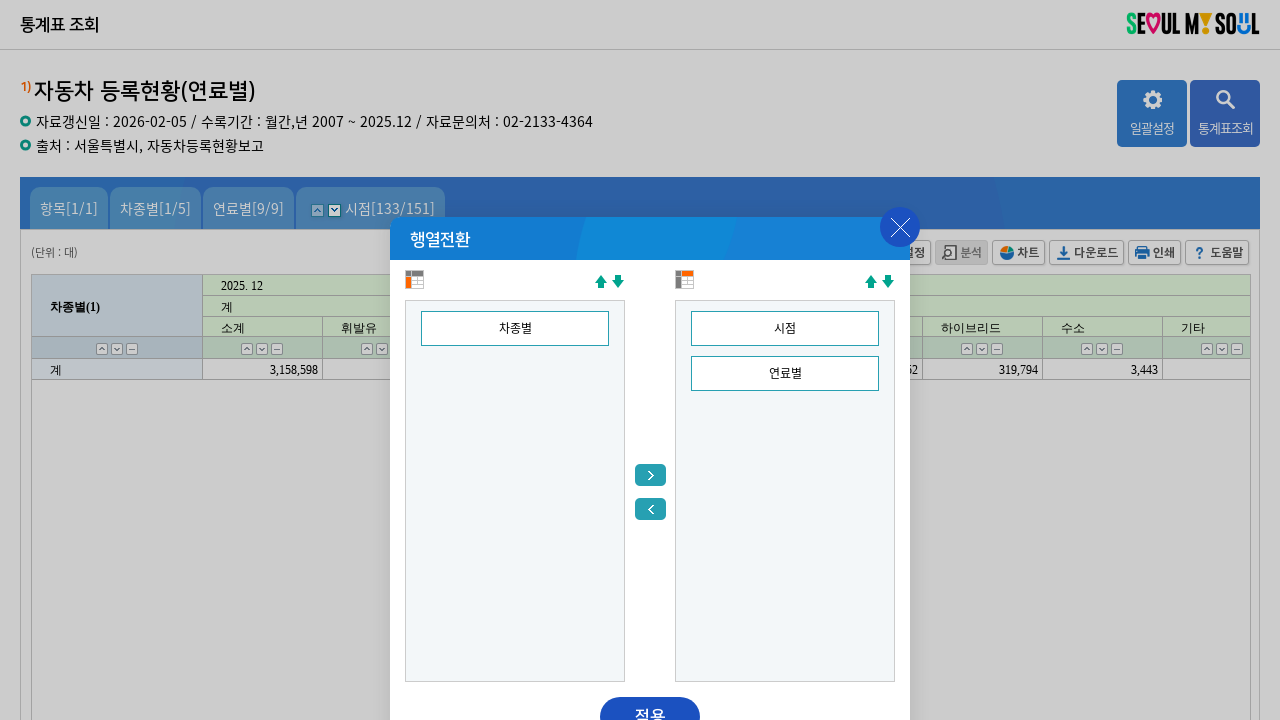

Waited for matrix pivot dialog to load
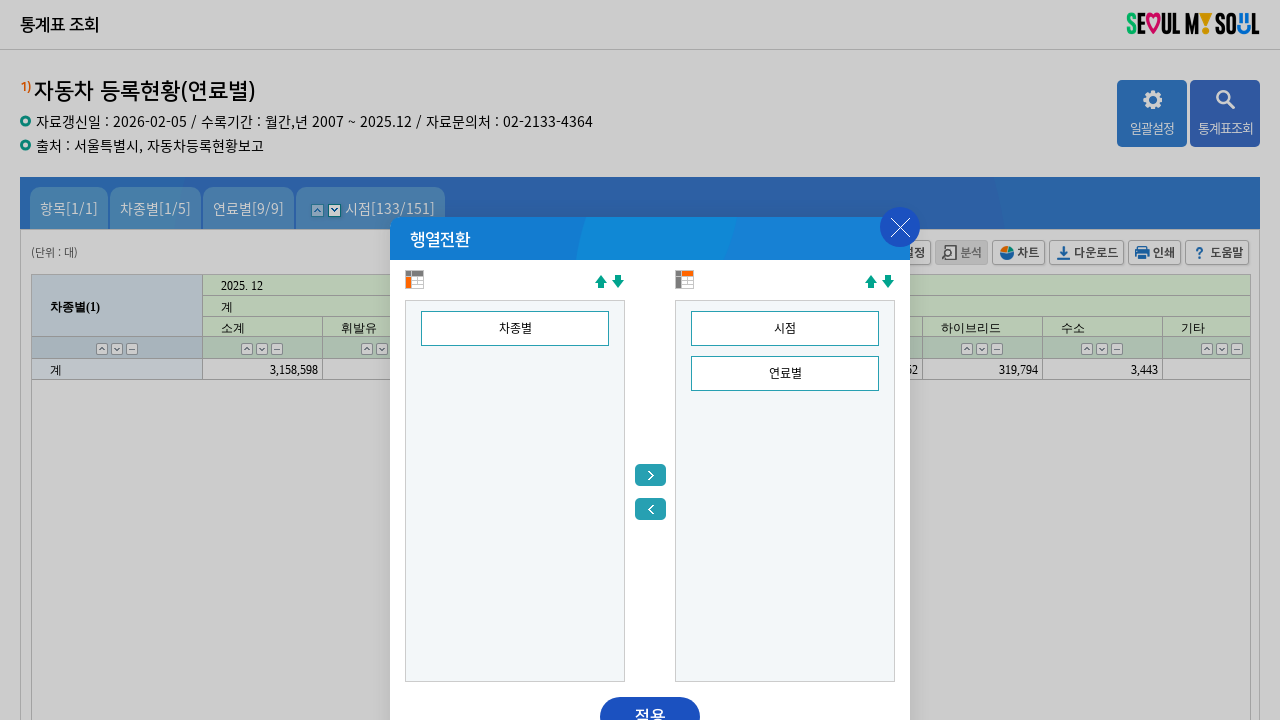

Selected time point from available fields for matrix rows at (785, 328) on xpath=//*[@id="Ri0"]
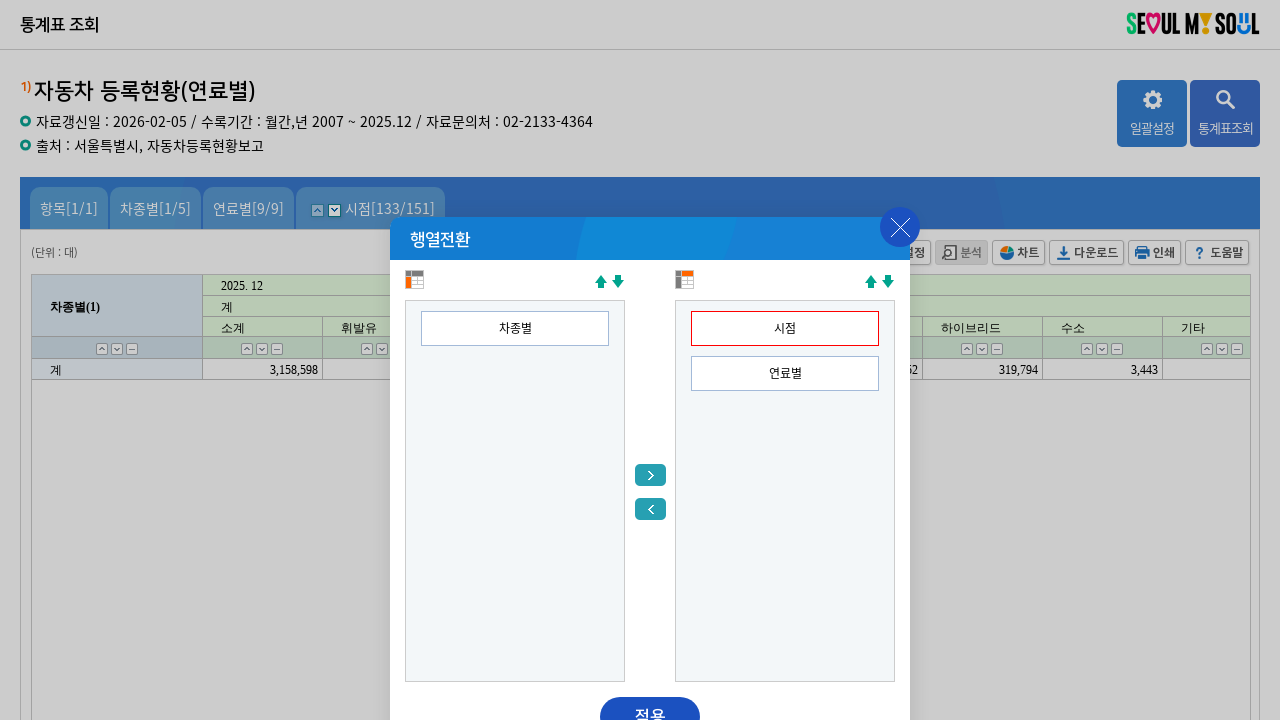

Waited for time point selection to register
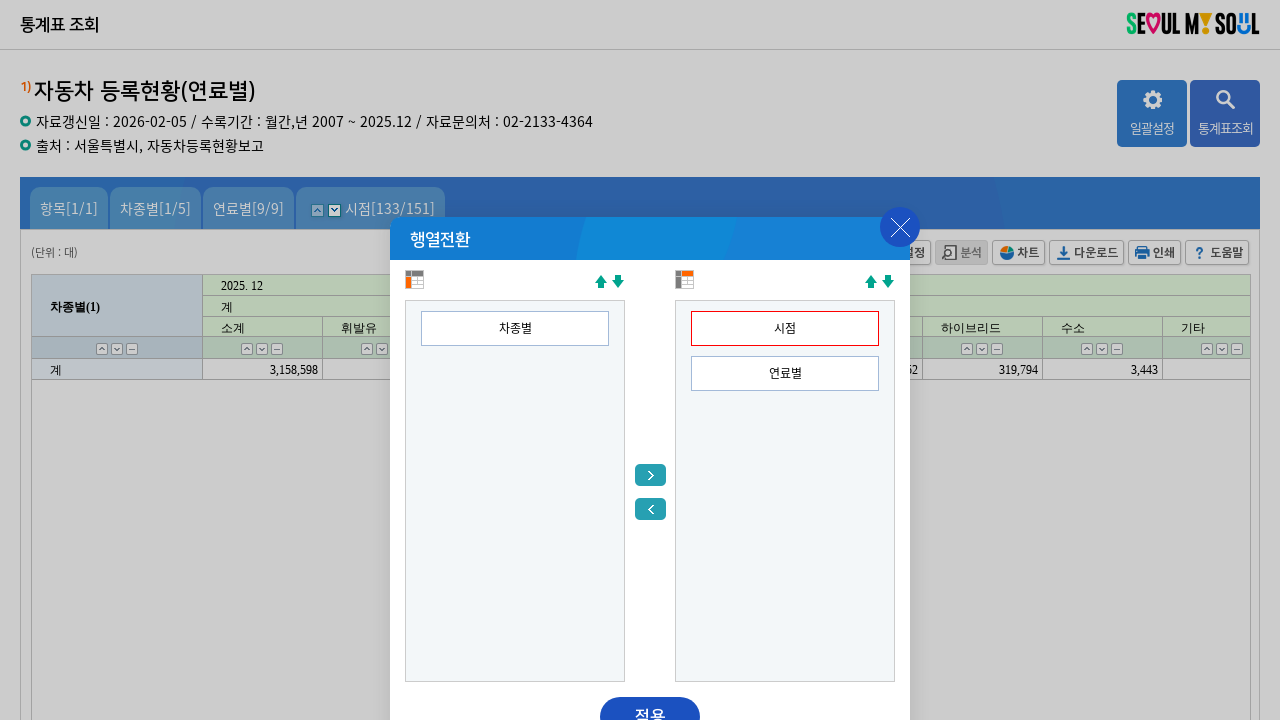

Clicked add button to move time point to columns area at (650, 509) on xpath=//*[@id="pop_pivotfunc2"]/div[2]/div[1]/div[2]/p/a[2]/img
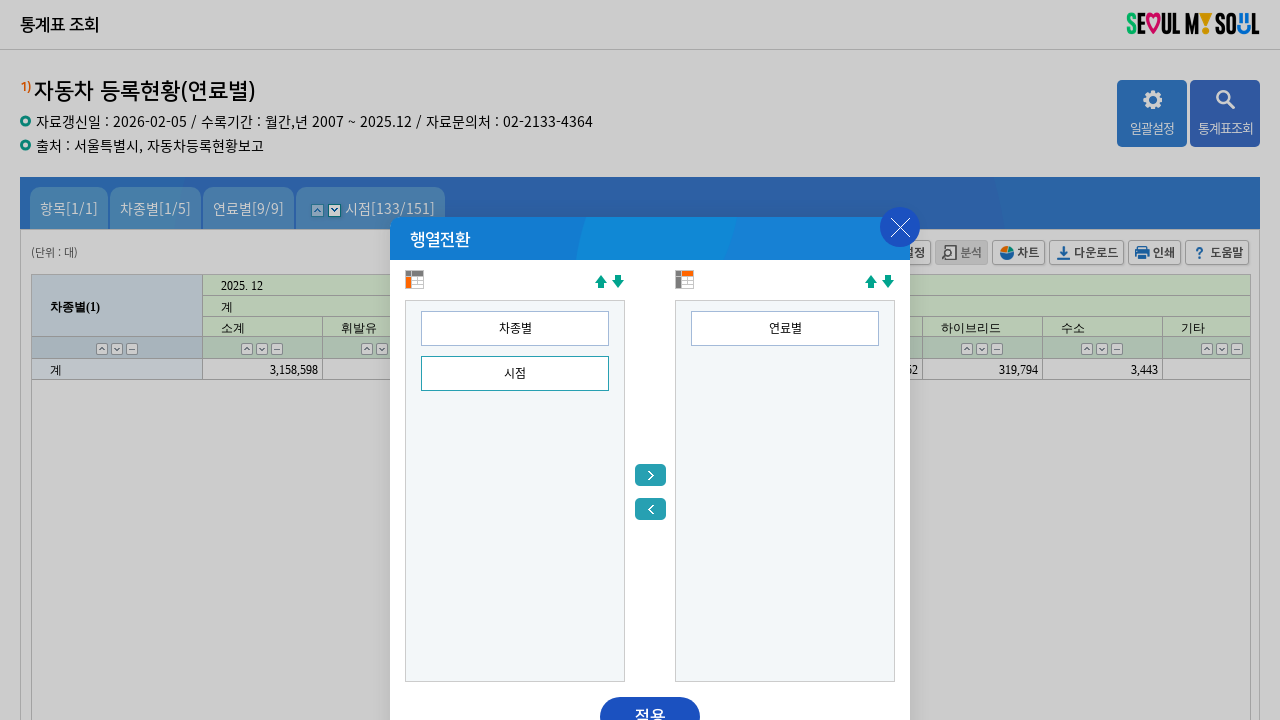

Waited for time point to be moved to columns
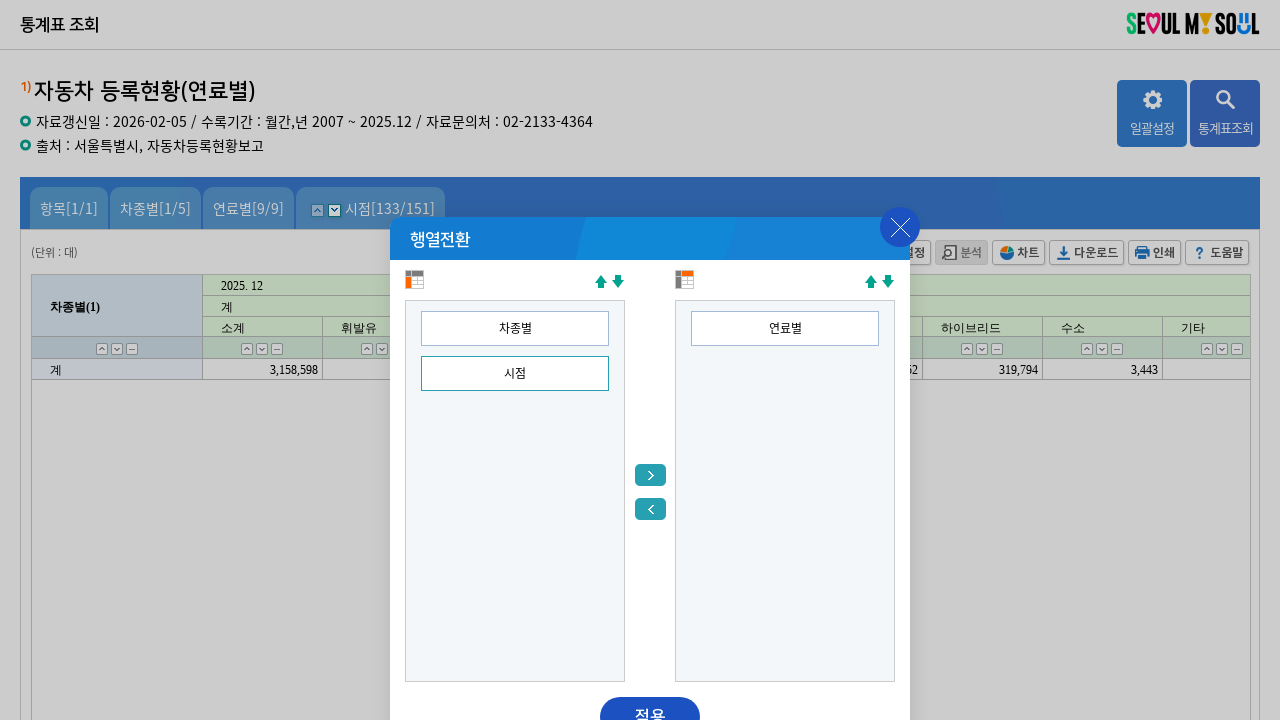

Selected car type field for matrix rows at (515, 328) on xpath=//*[@id="Le0"]
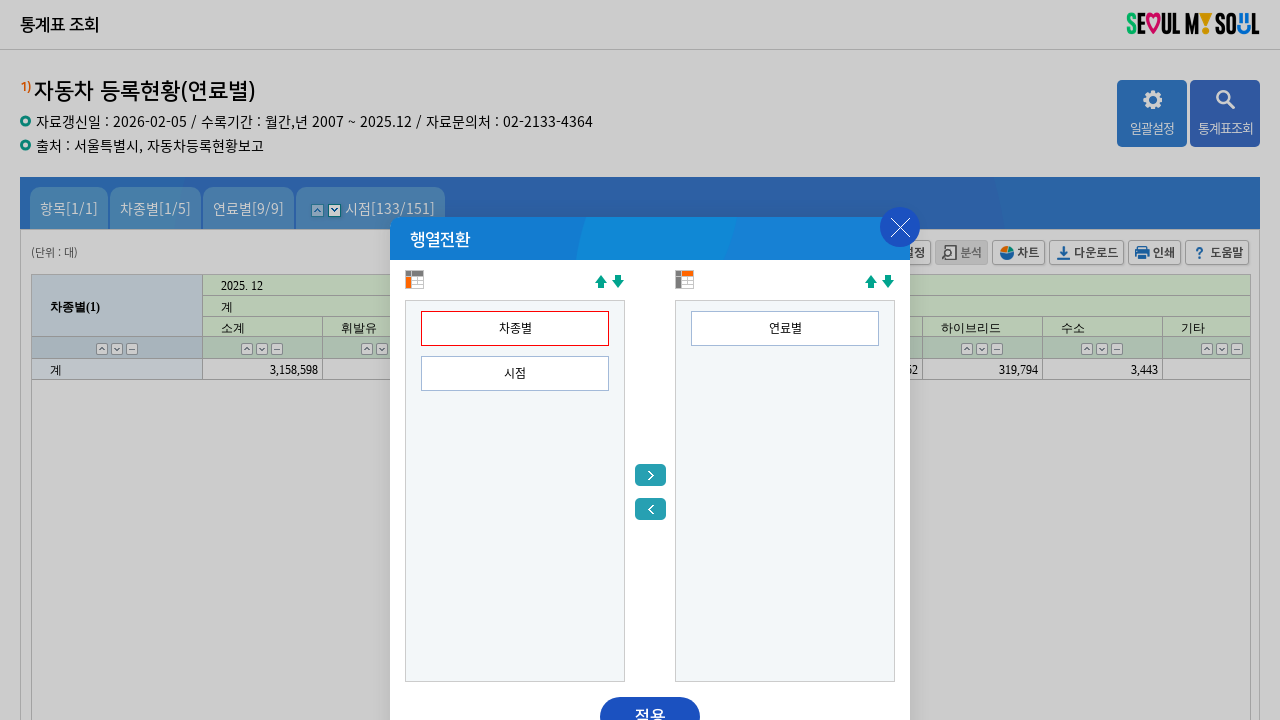

Waited for car type selection to register
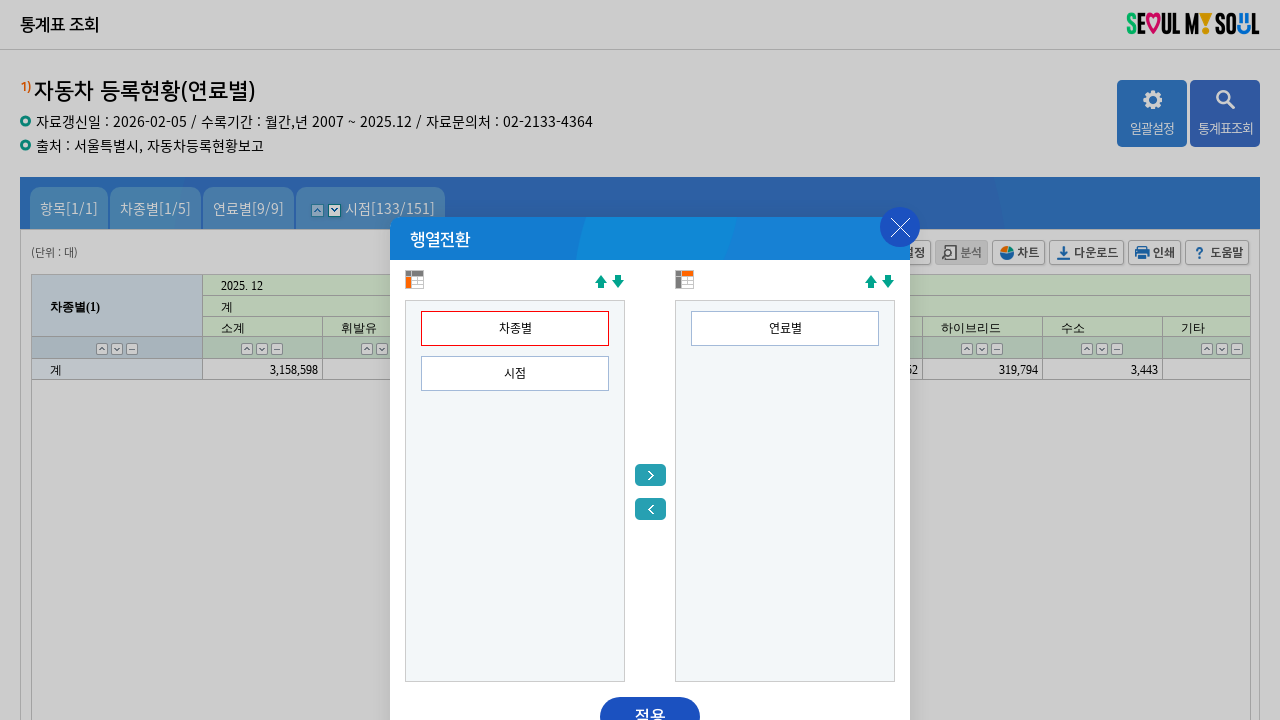

Clicked move button to relocate car type in matrix structure at (618, 282) on xpath=//*[@id="pop_pivotfunc2"]/div[2]/div[1]/div[1]/div/span/a[2]/img
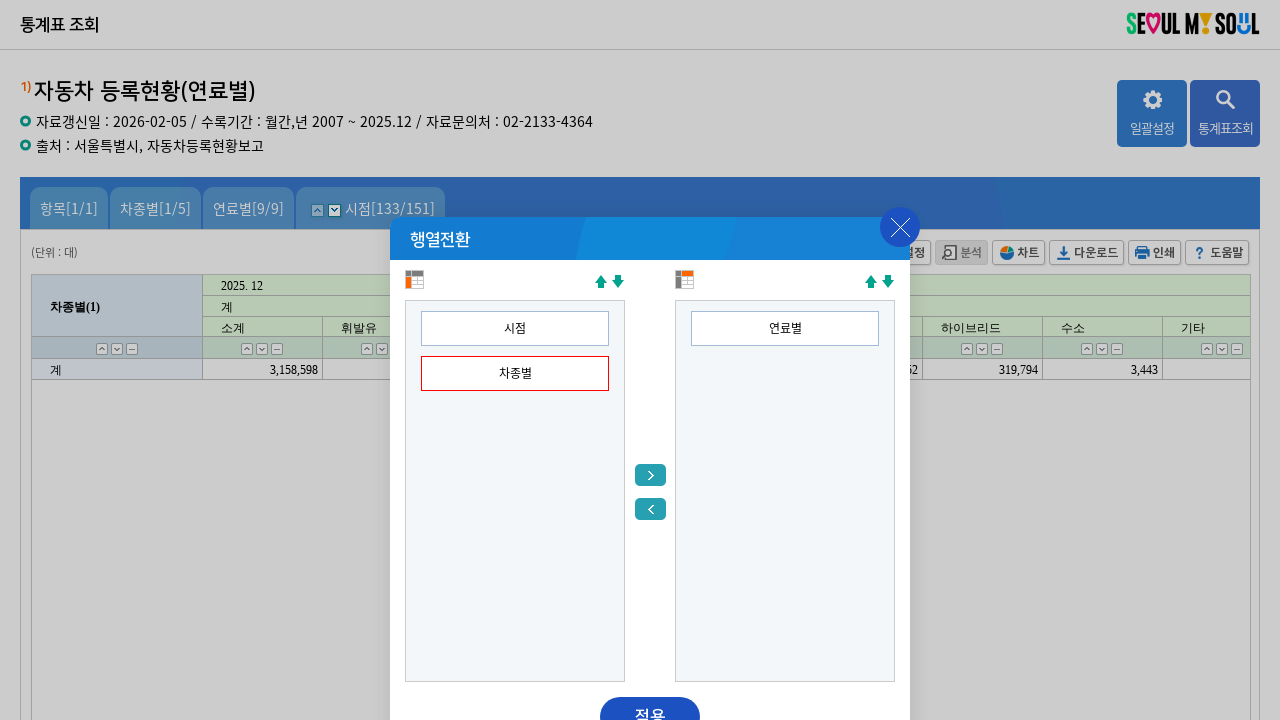

Waited for car type to be repositioned
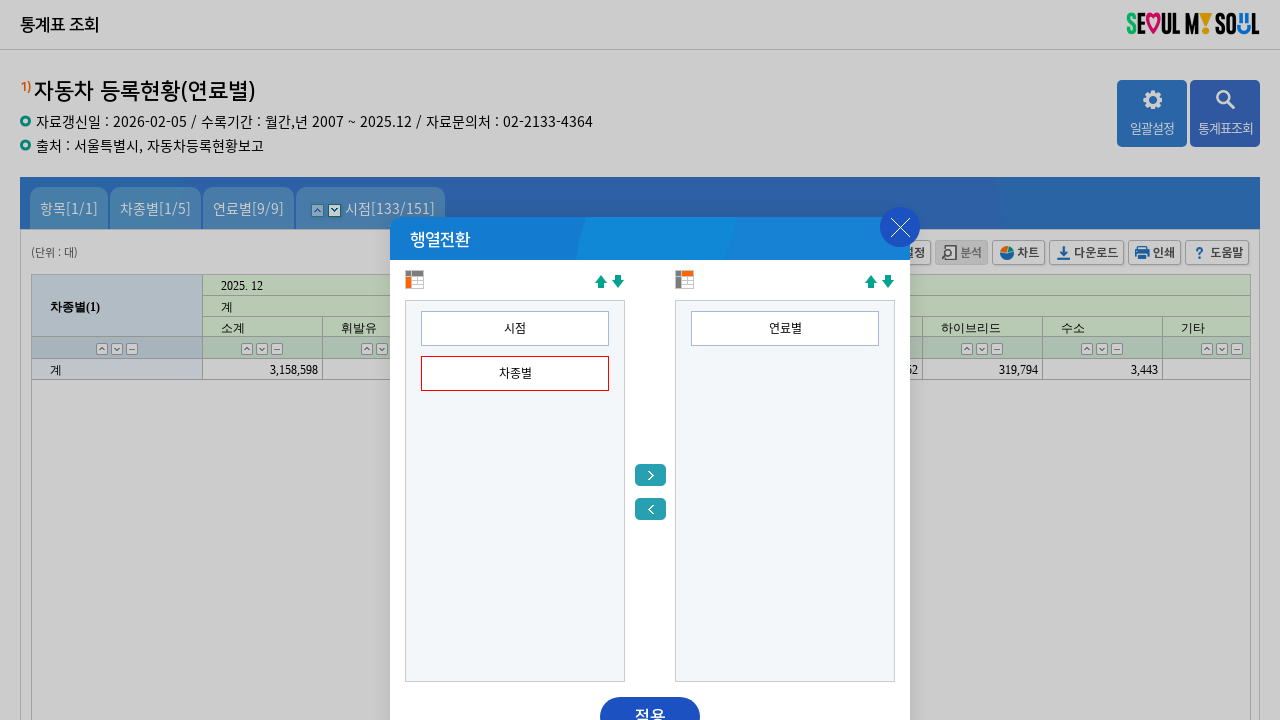

Clicked apply button to execute matrix transformation at (650, 700) on xpath=//*[@id="pop_pivotfunc2"]/div[2]/div[2]/span/a
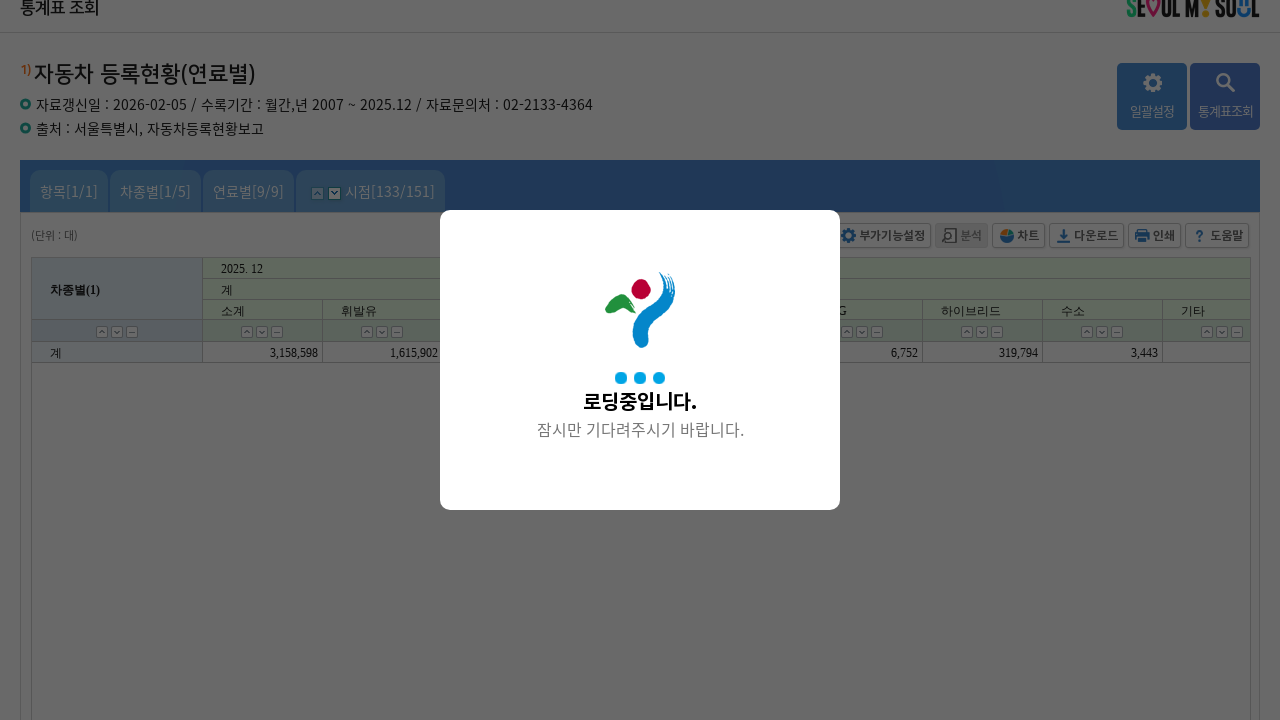

Waited for matrix transformation to complete and dialog to close
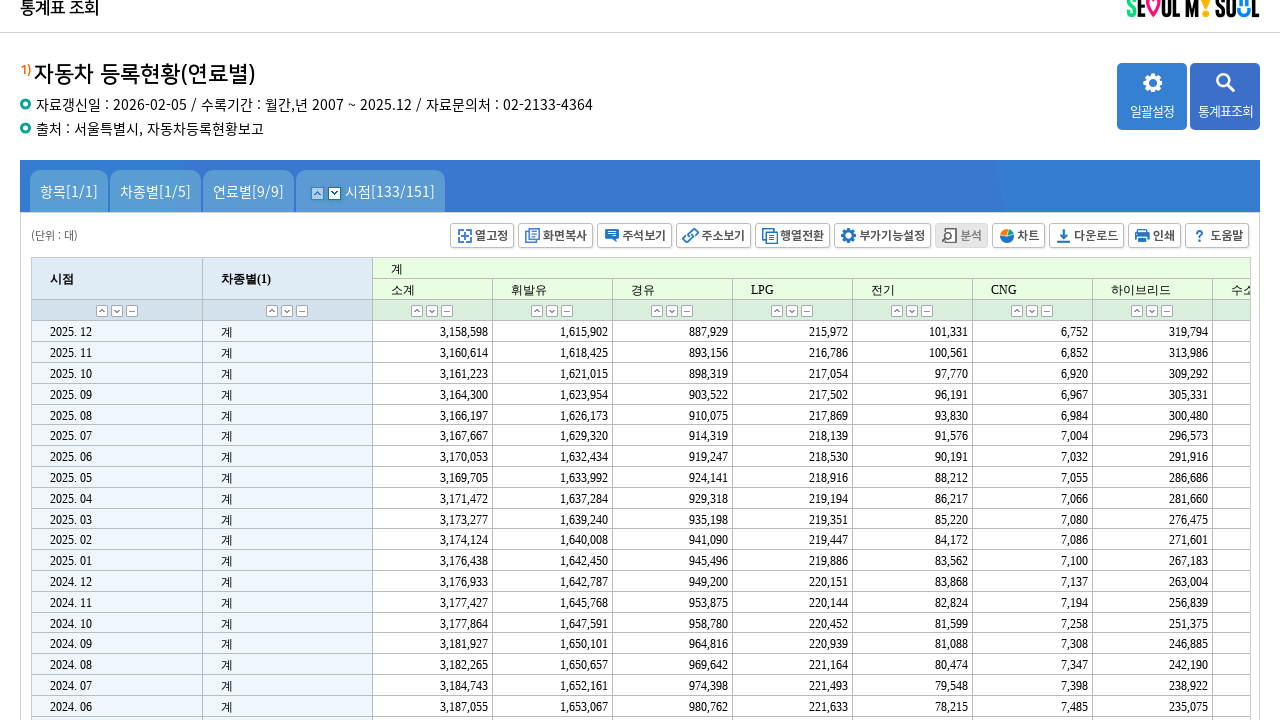

Verified that transformed data table with matrix layout is displayed
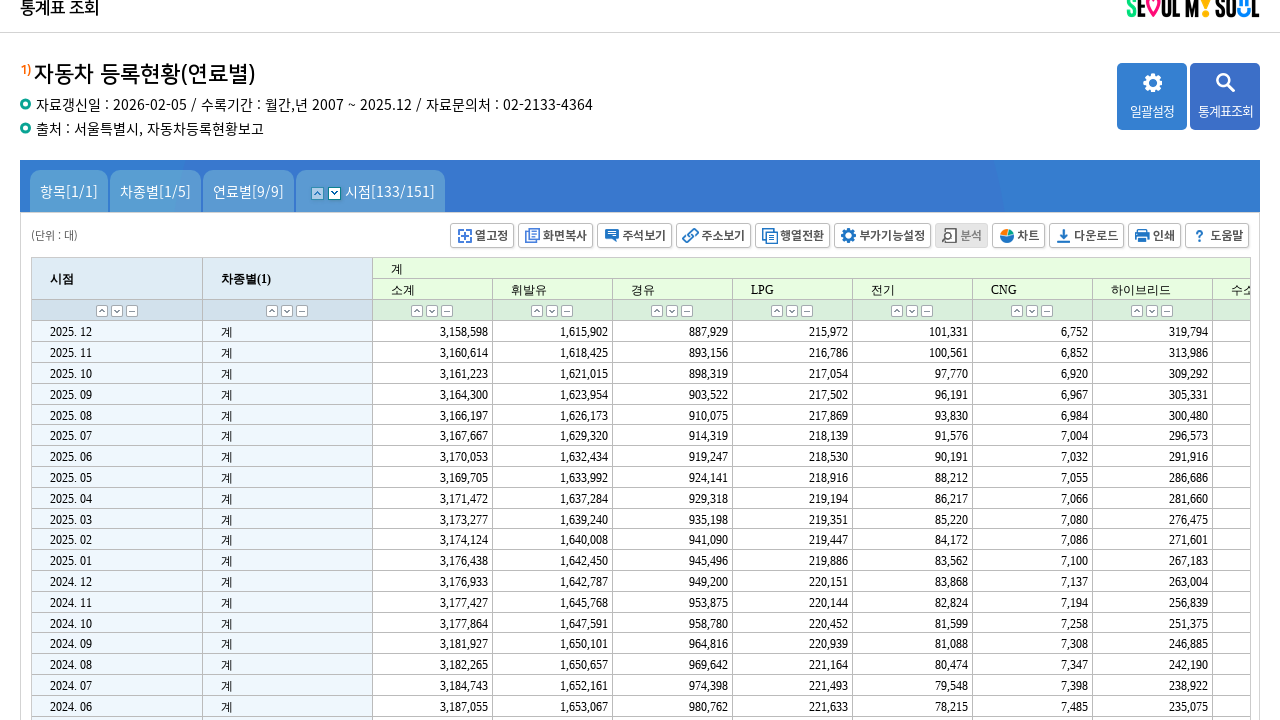

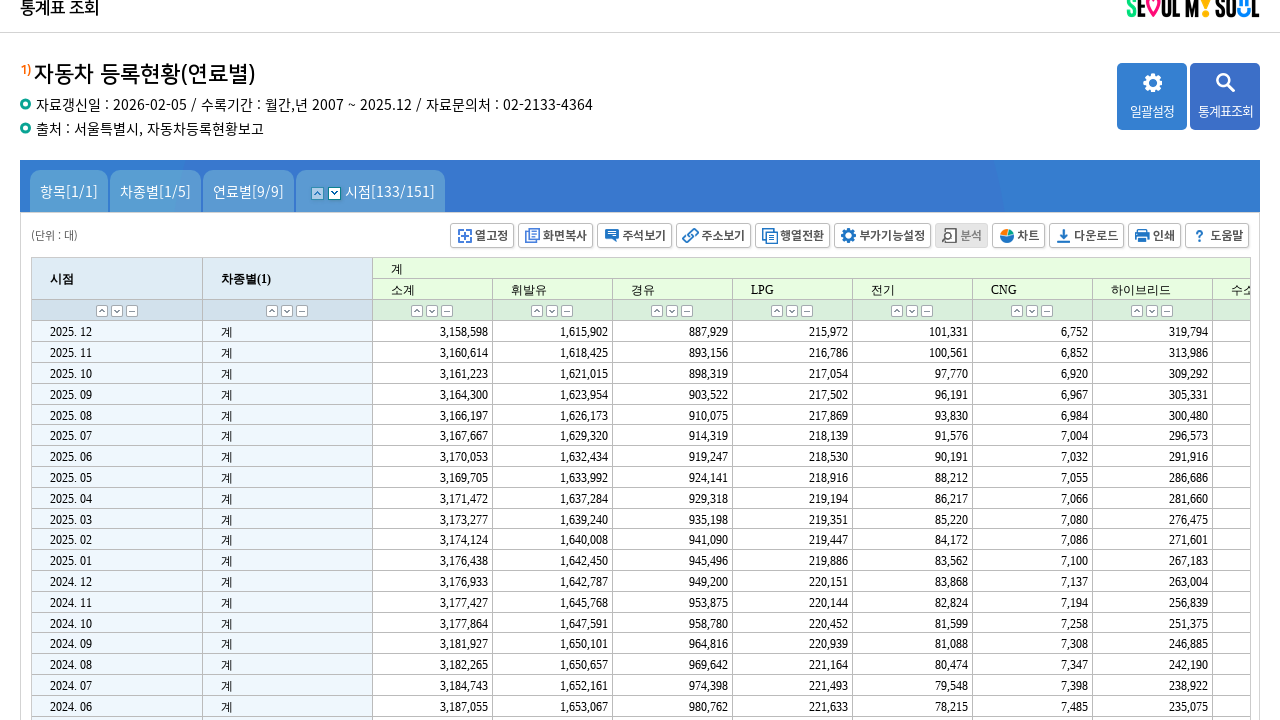